Navigates to the NJC Reader website and verifies that news article cards with links are displayed on the page.

Starting URL: https://the-njc-reader.vercel.app/

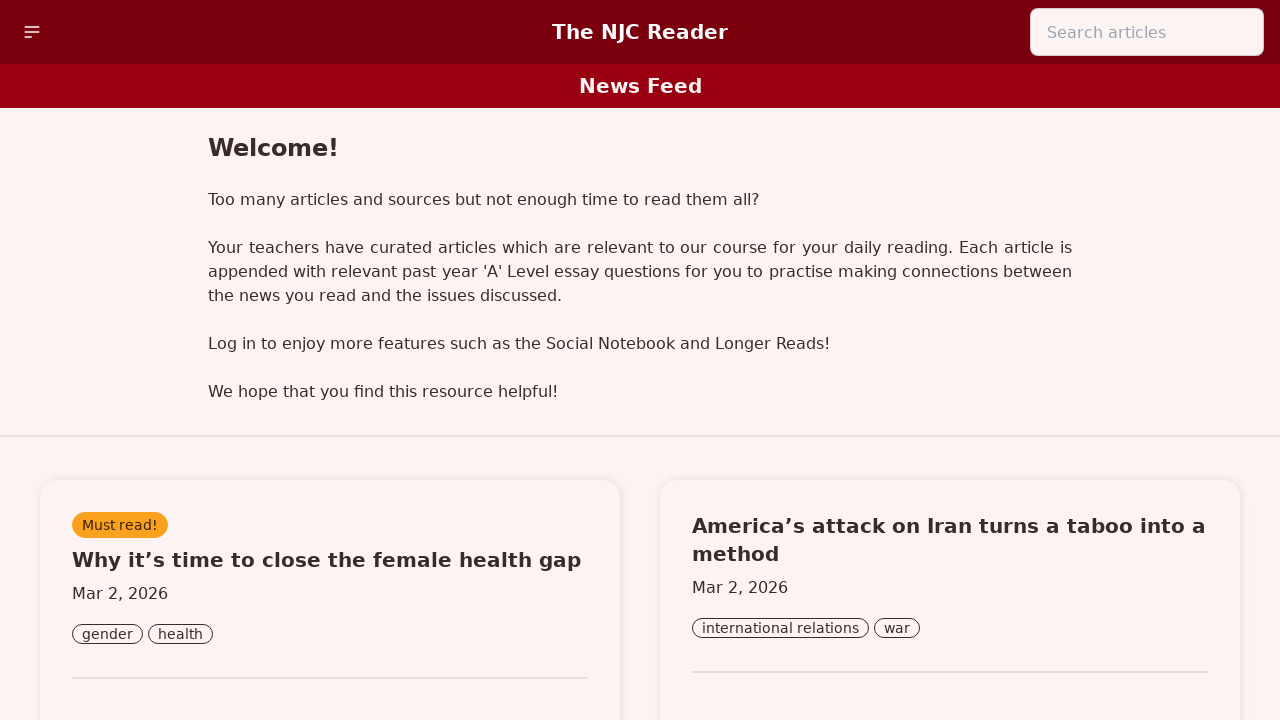

Navigated to NJC Reader website
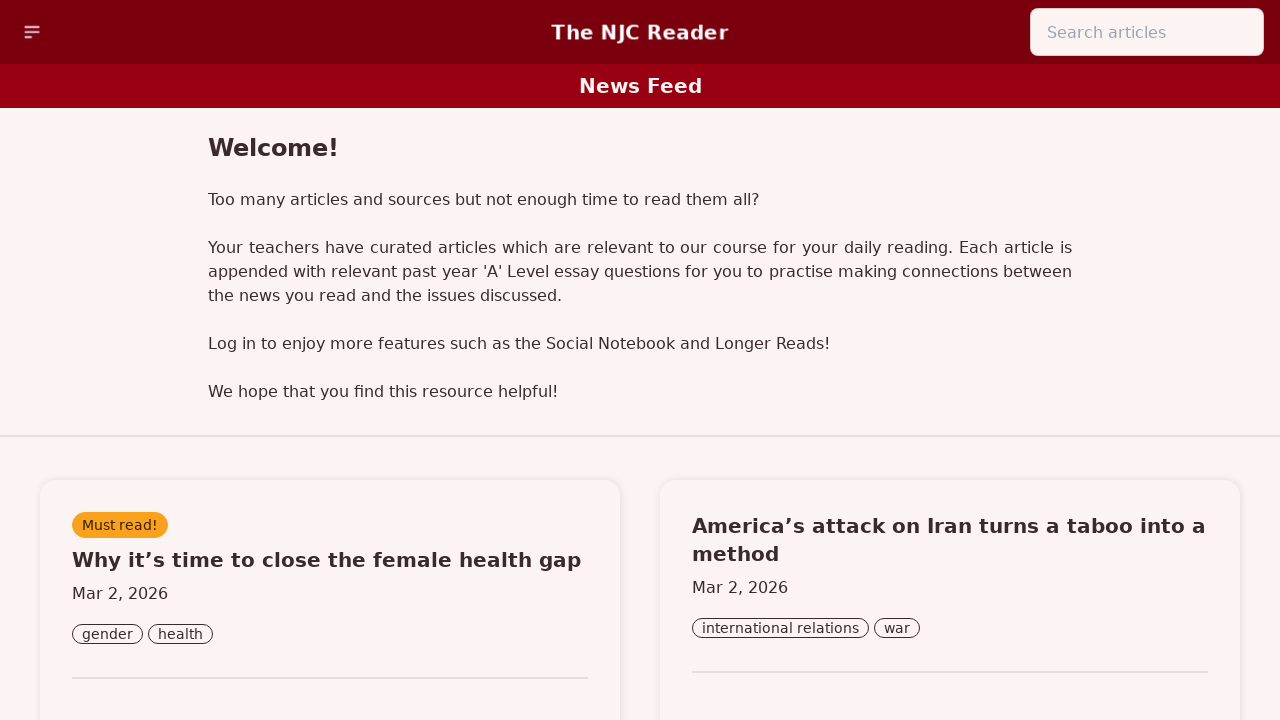

News article cards loaded on the page
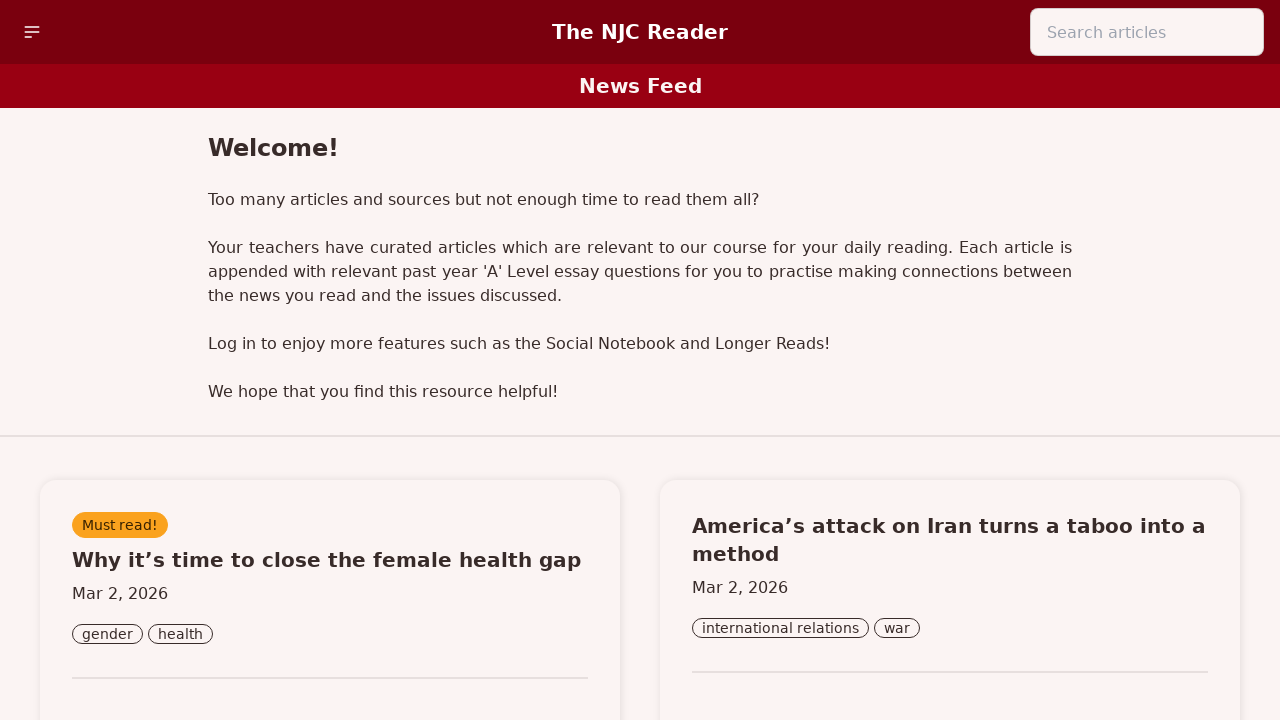

First article card title is visible and interactive
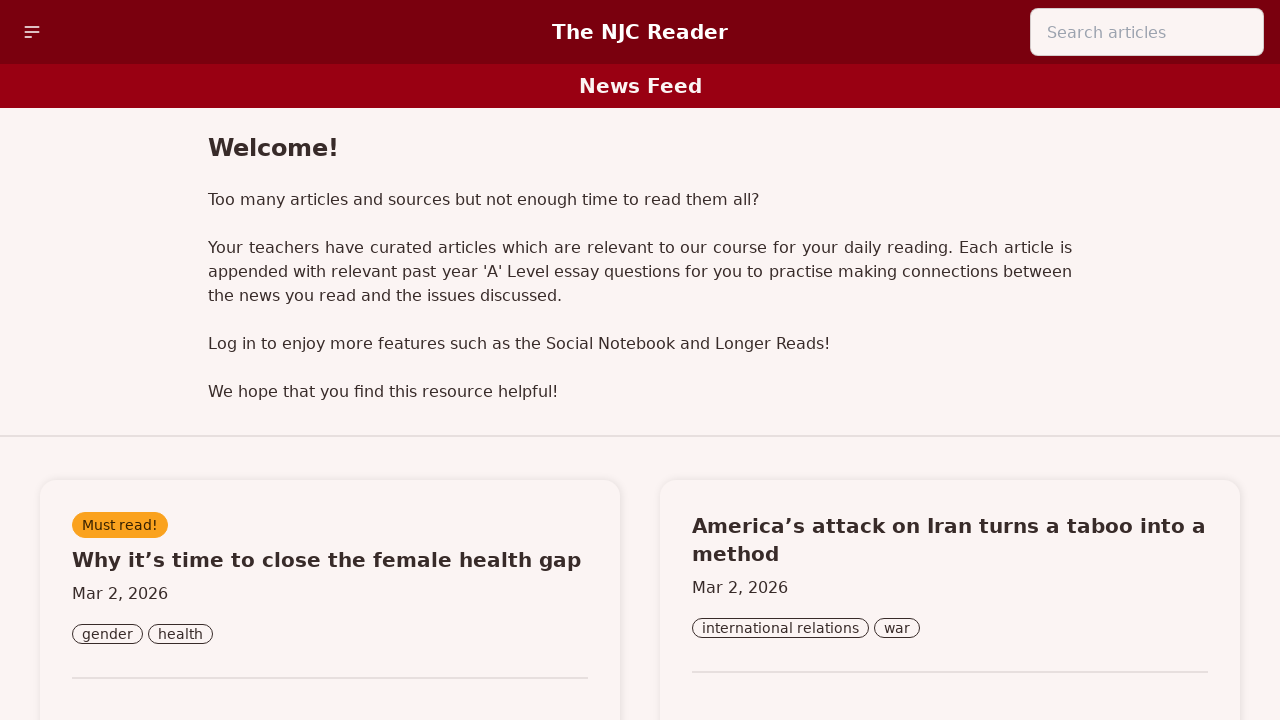

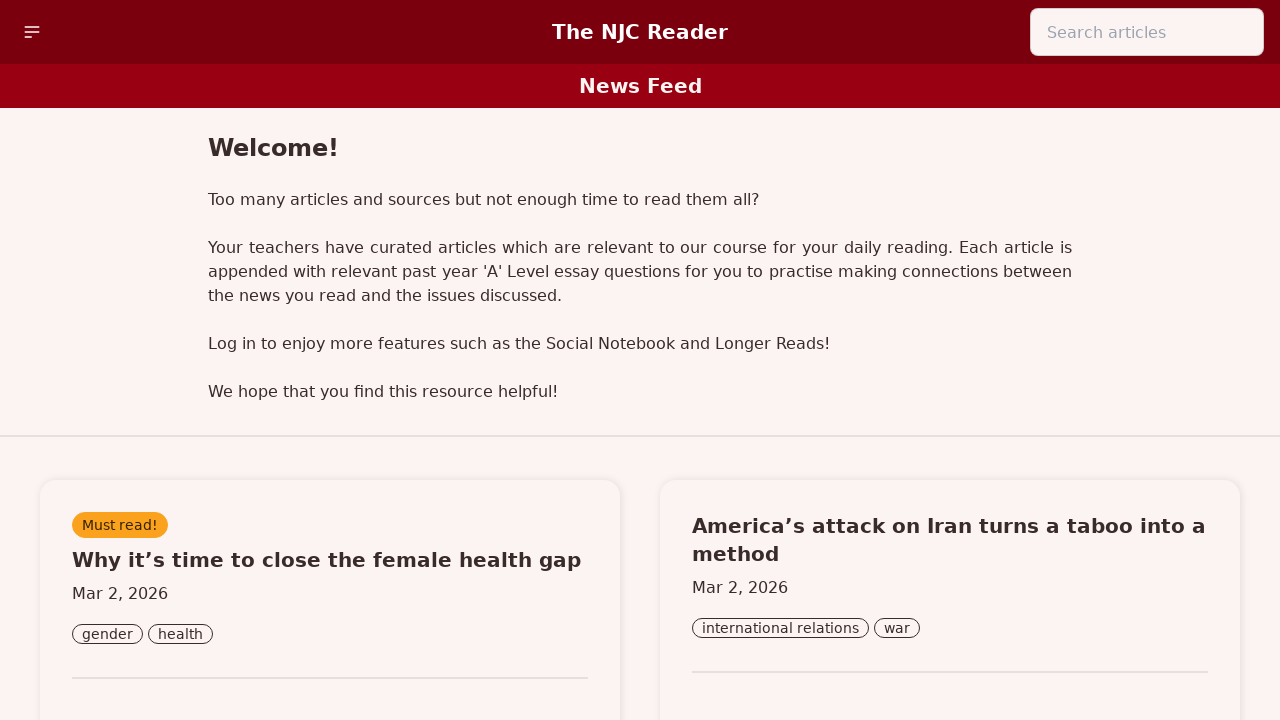